Demonstrates various scrolling techniques on a practice automation page, including scrolling by pixels and scrolling within a specific table element

Starting URL: https://rahulshettyacademy.com/AutomationPractice/

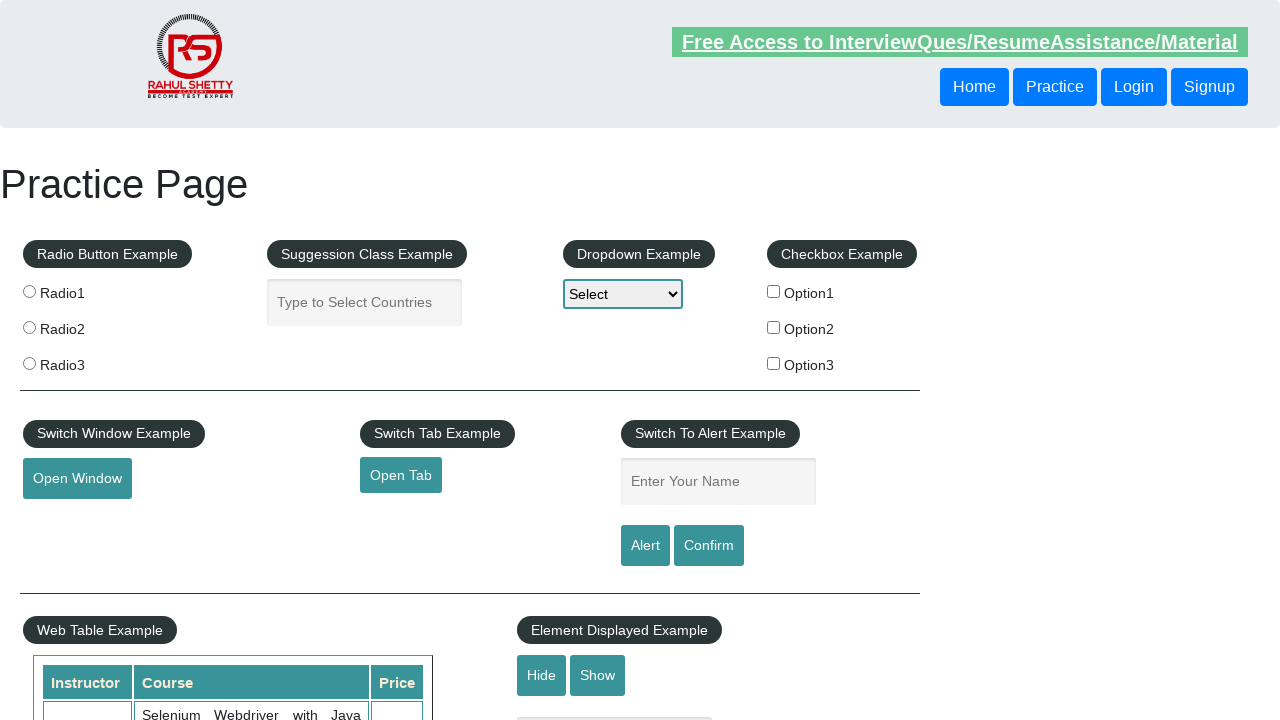

Navigated to automation practice page
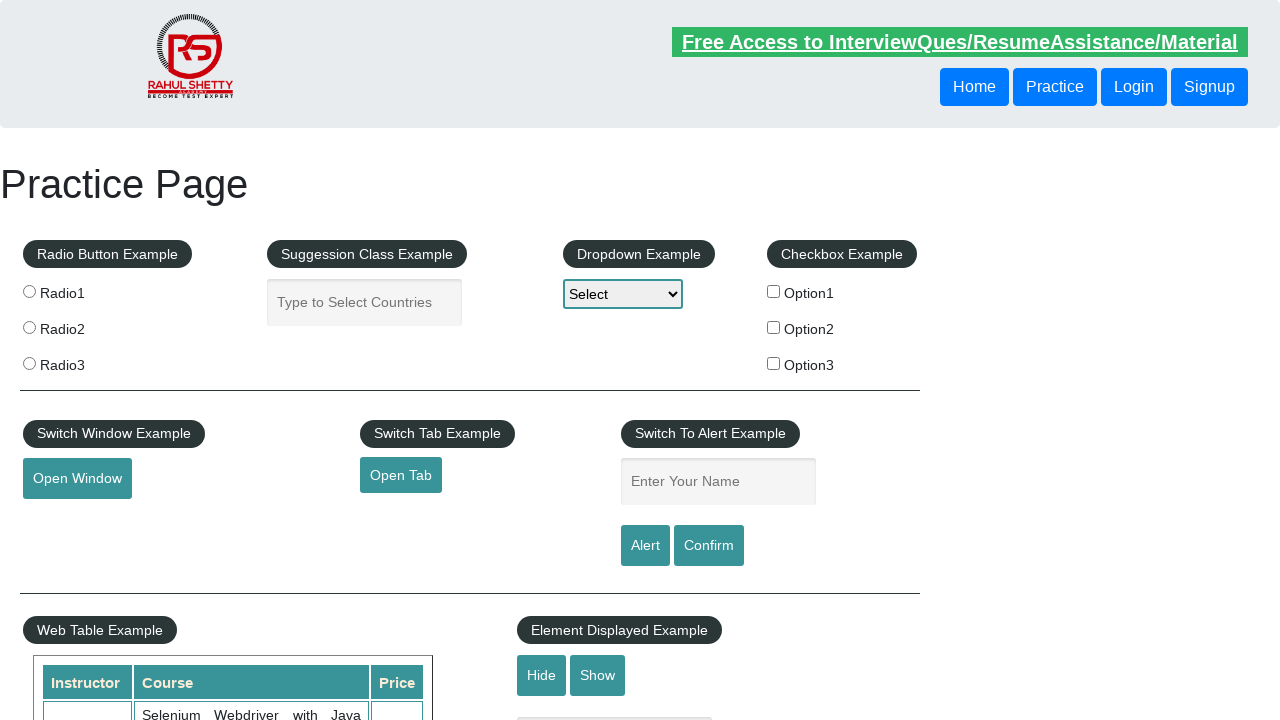

Scrolled down the page by 600 pixels
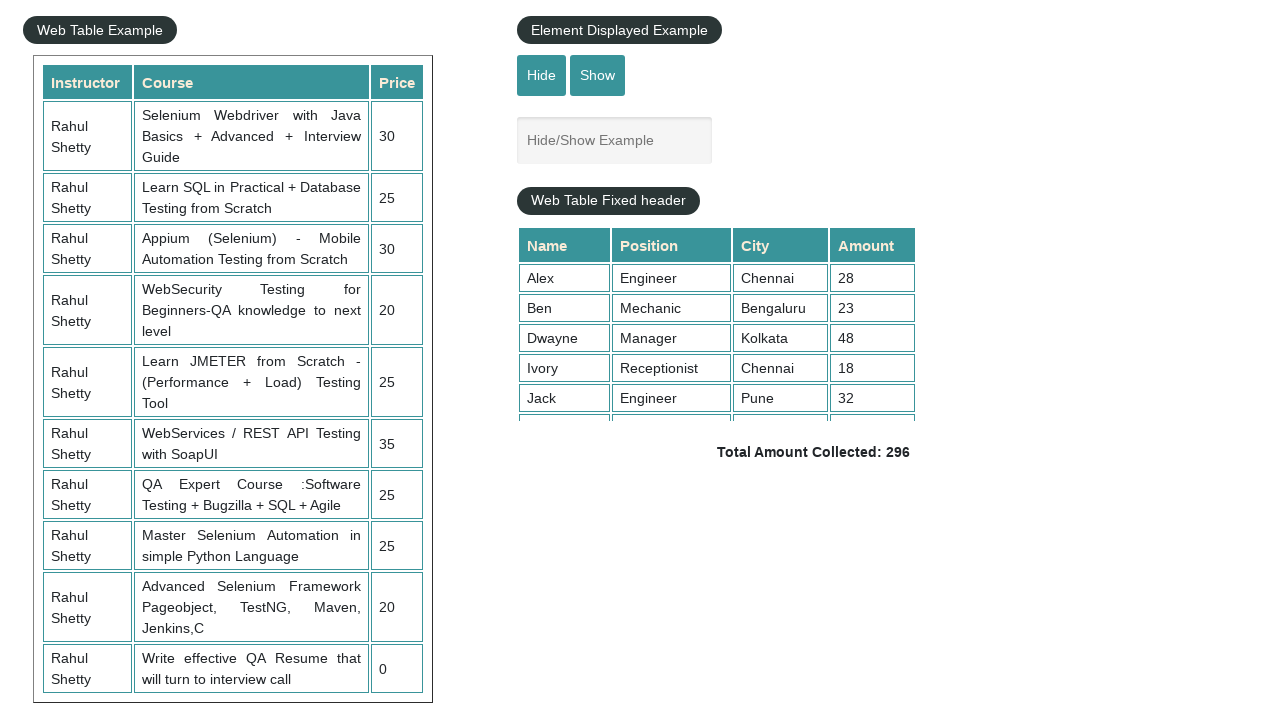

Scrolled within the table element with fixed header by 500 pixels
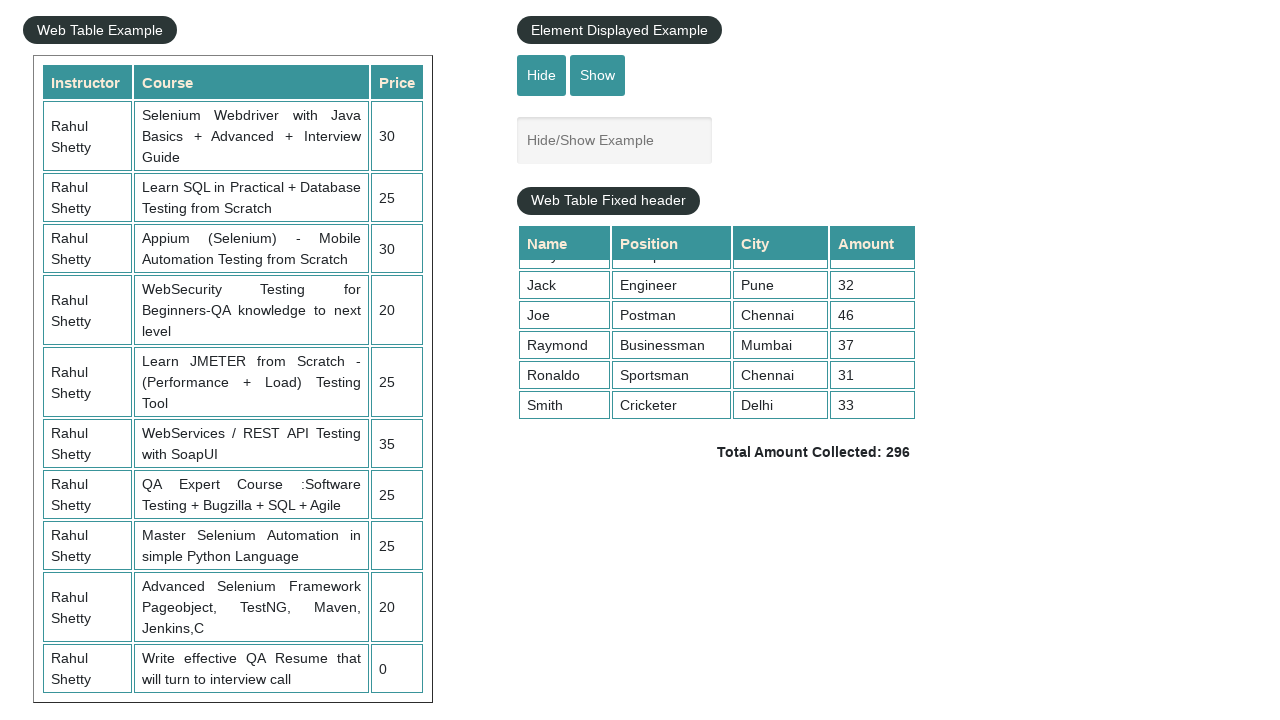

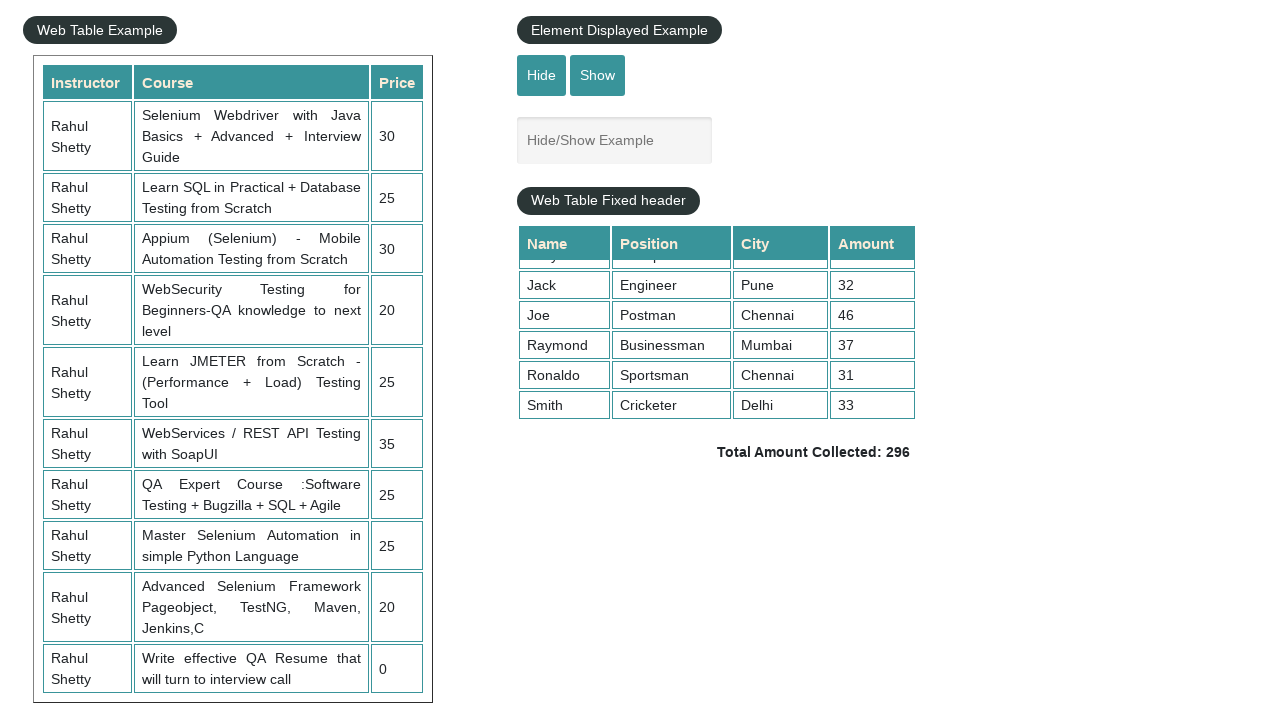